Tests toggling checkbox states by clicking them

Starting URL: https://bonigarcia.dev/selenium-webdriver-java/

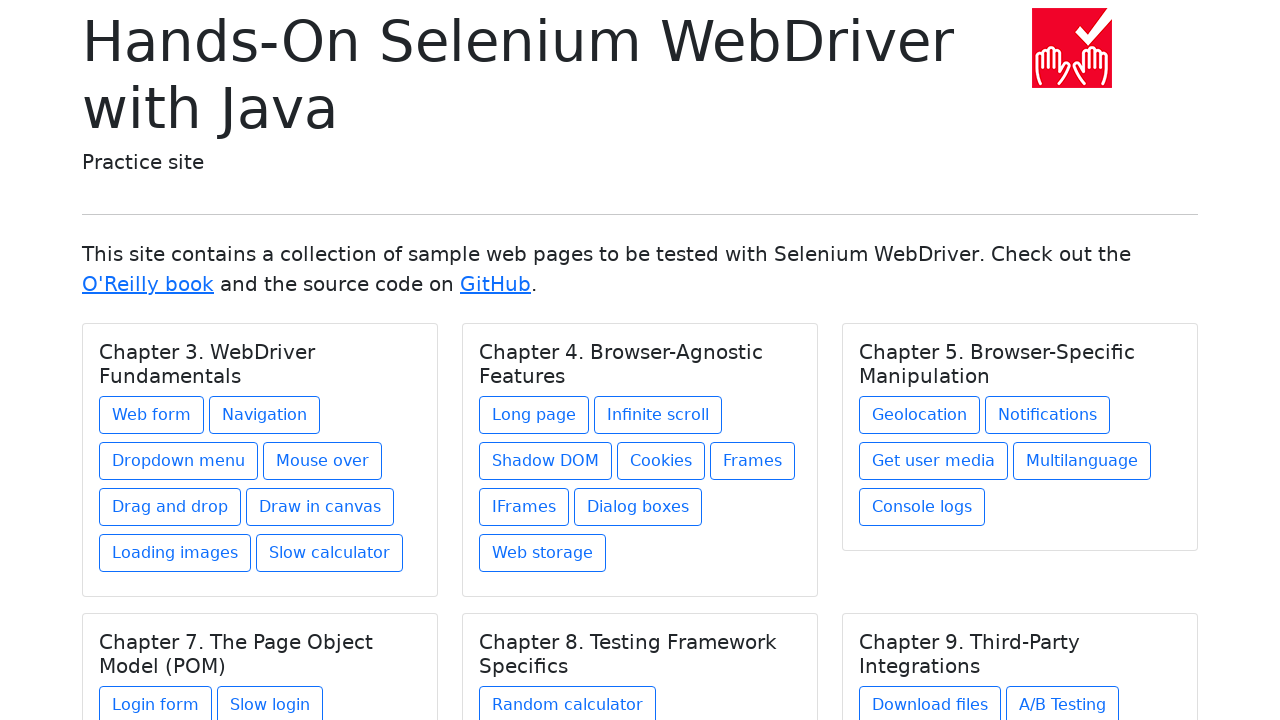

Clicked link to navigate to web form page at (152, 415) on a[href='web-form.html']
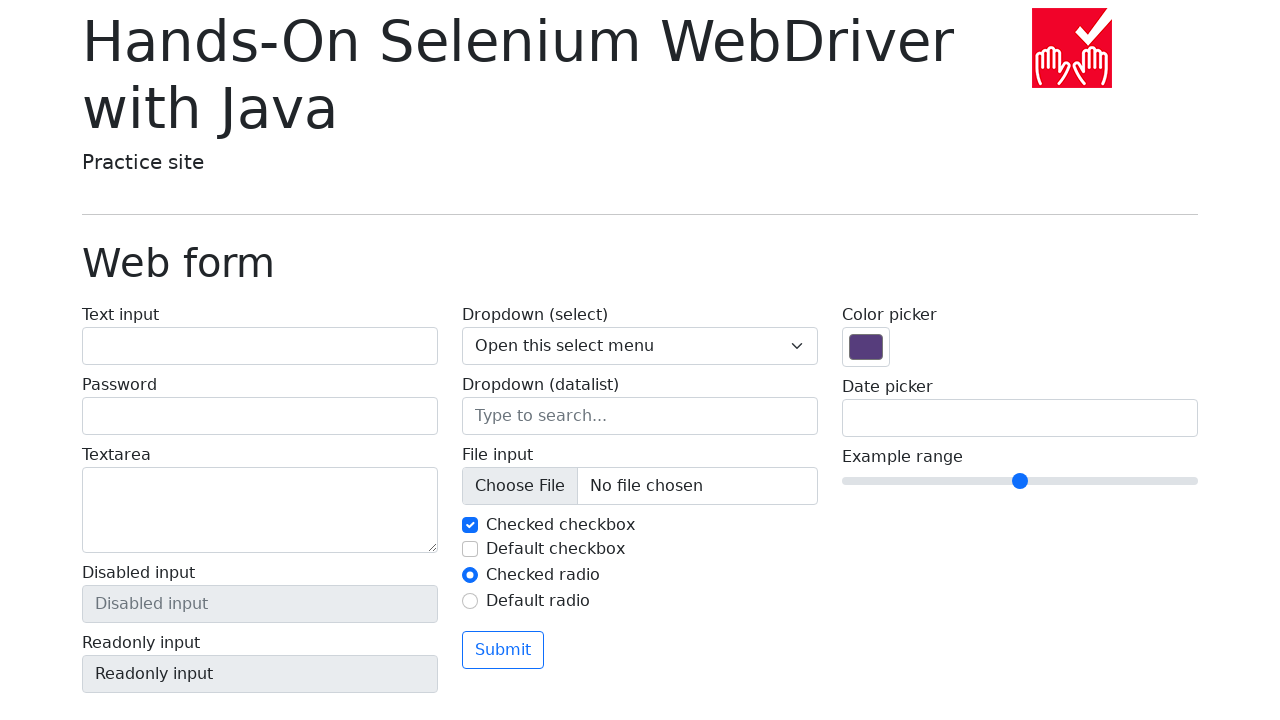

Clicked checkbox #my-check-1 to toggle its state at (470, 525) on #my-check-1
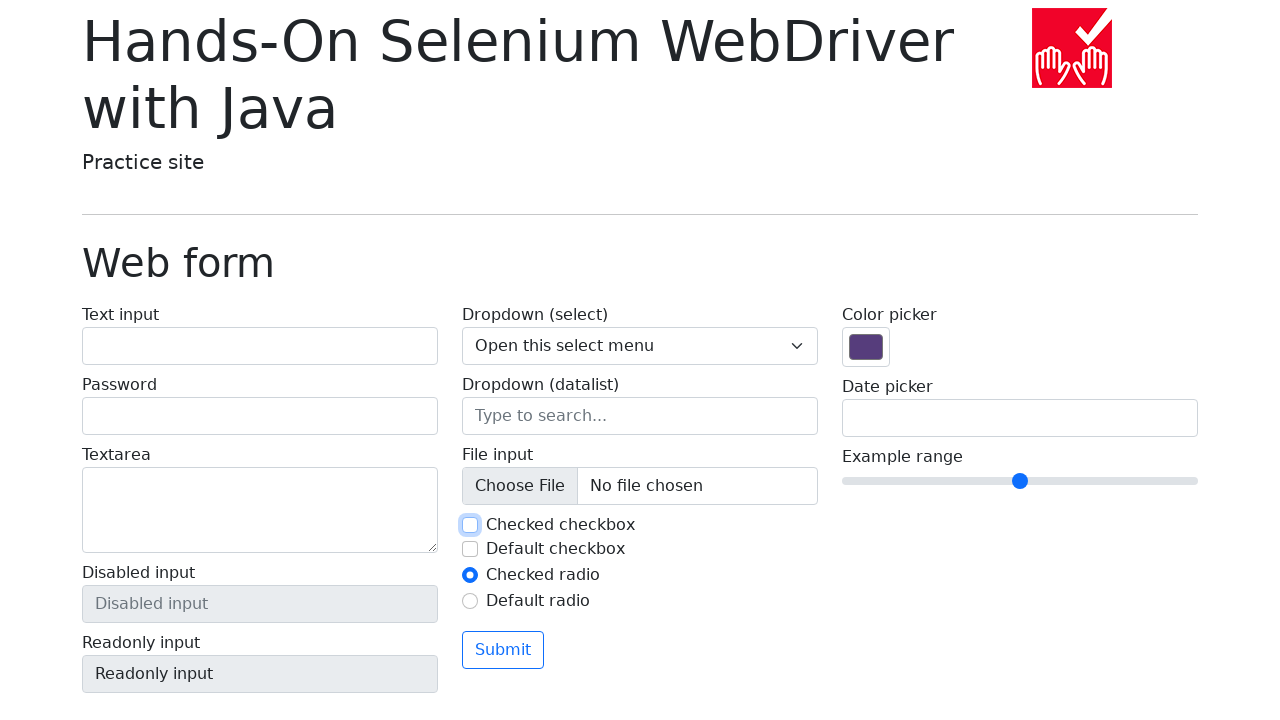

Clicked checkbox #my-check-2 to toggle its state at (470, 549) on #my-check-2
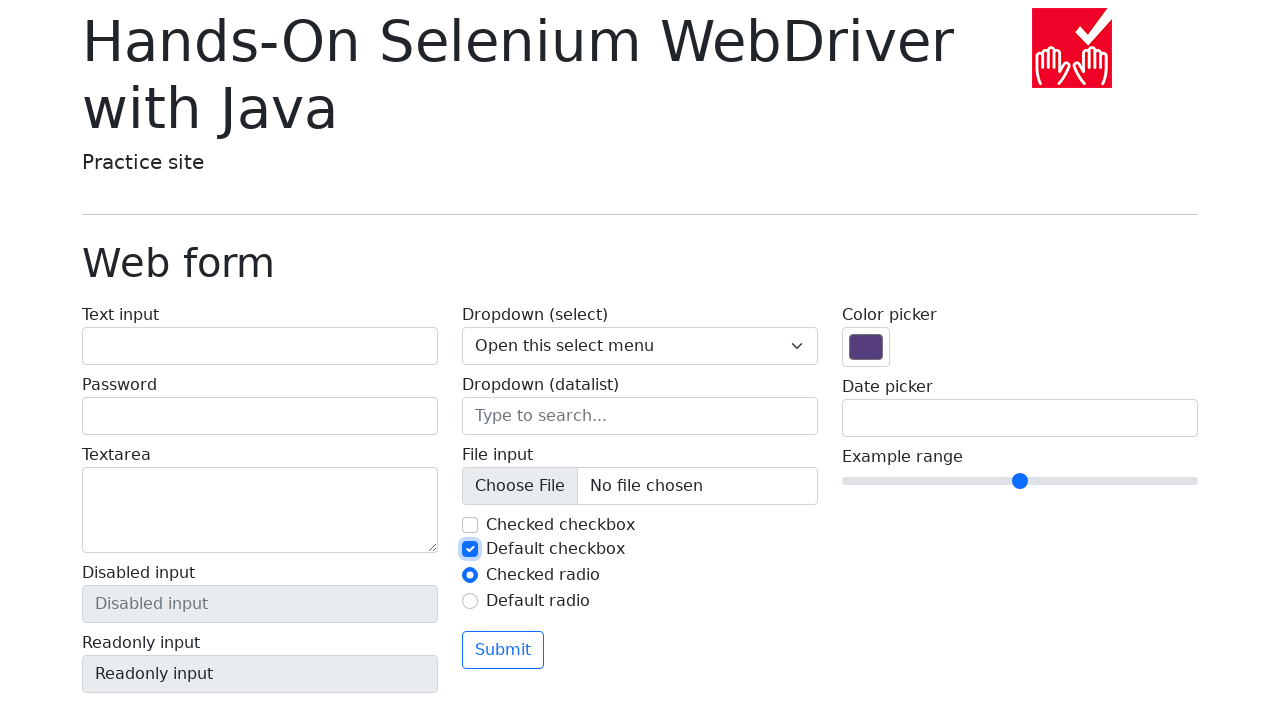

Verified that checkbox #my-check-1 is unchecked
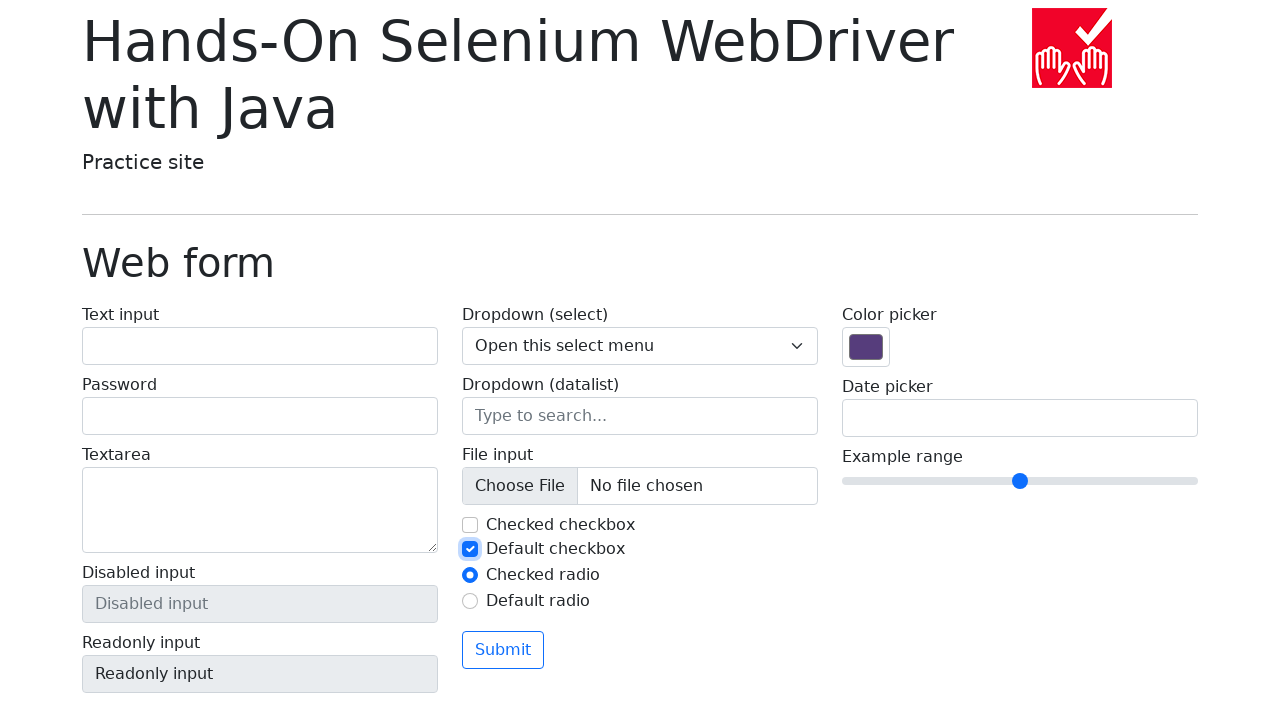

Verified that checkbox #my-check-2 is checked
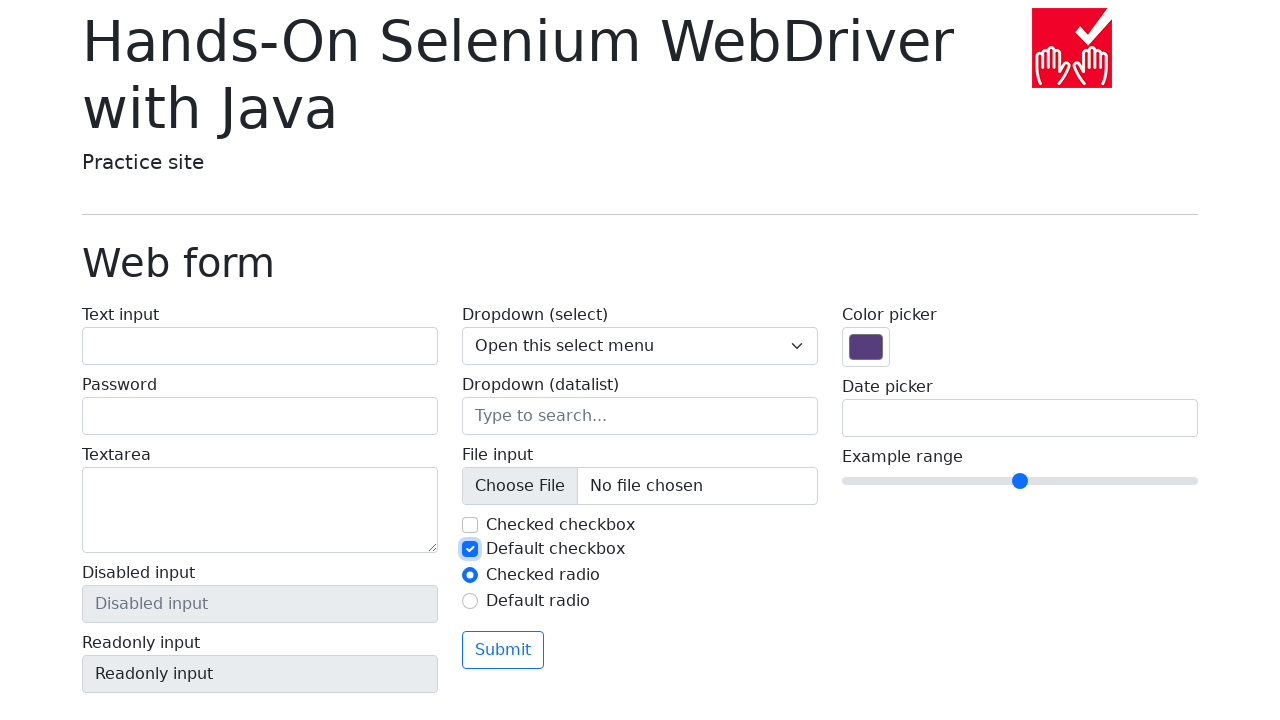

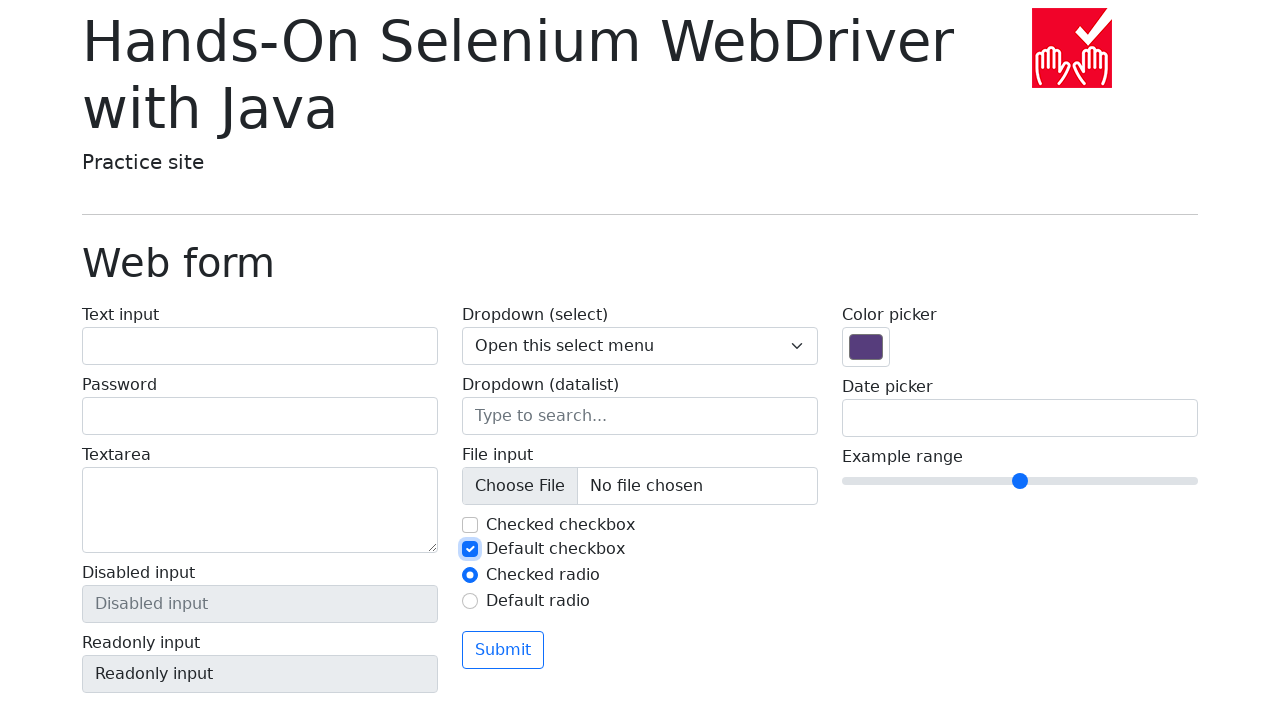